Tests a data types form by filling in all required fields except zip code, submitting the form, and verifying that the zip code field shows a validation error (red/danger style) while other fields are accepted.

Starting URL: https://bonigarcia.dev/selenium-webdriver-java/data-types.html

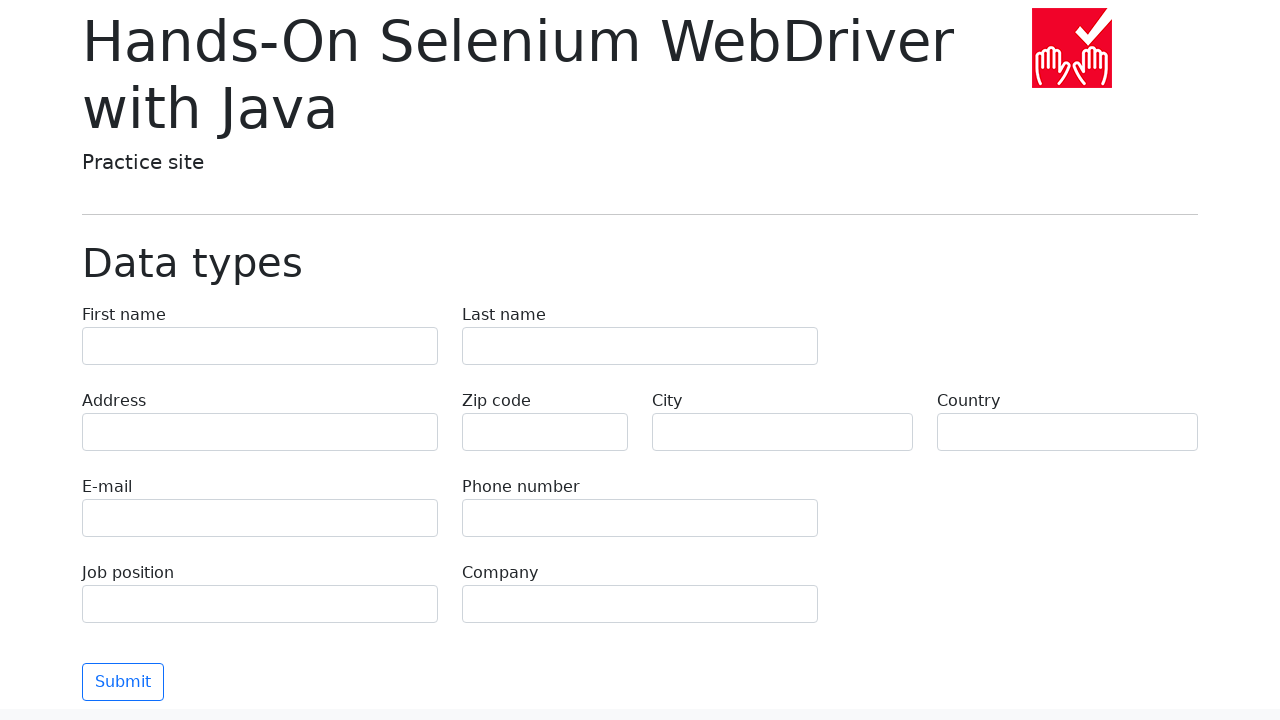

Filled first name field with 'Ivan' on [name='first-name']
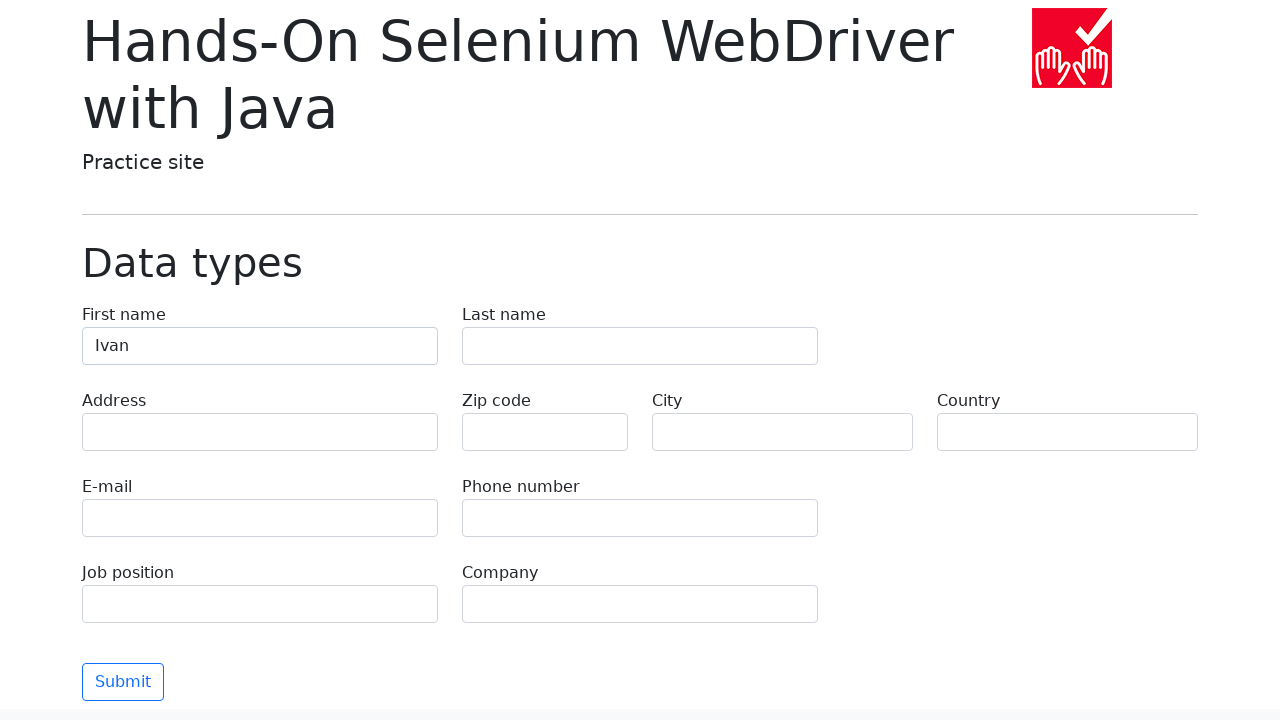

Filled last name field with 'Petrov' on [name='last-name']
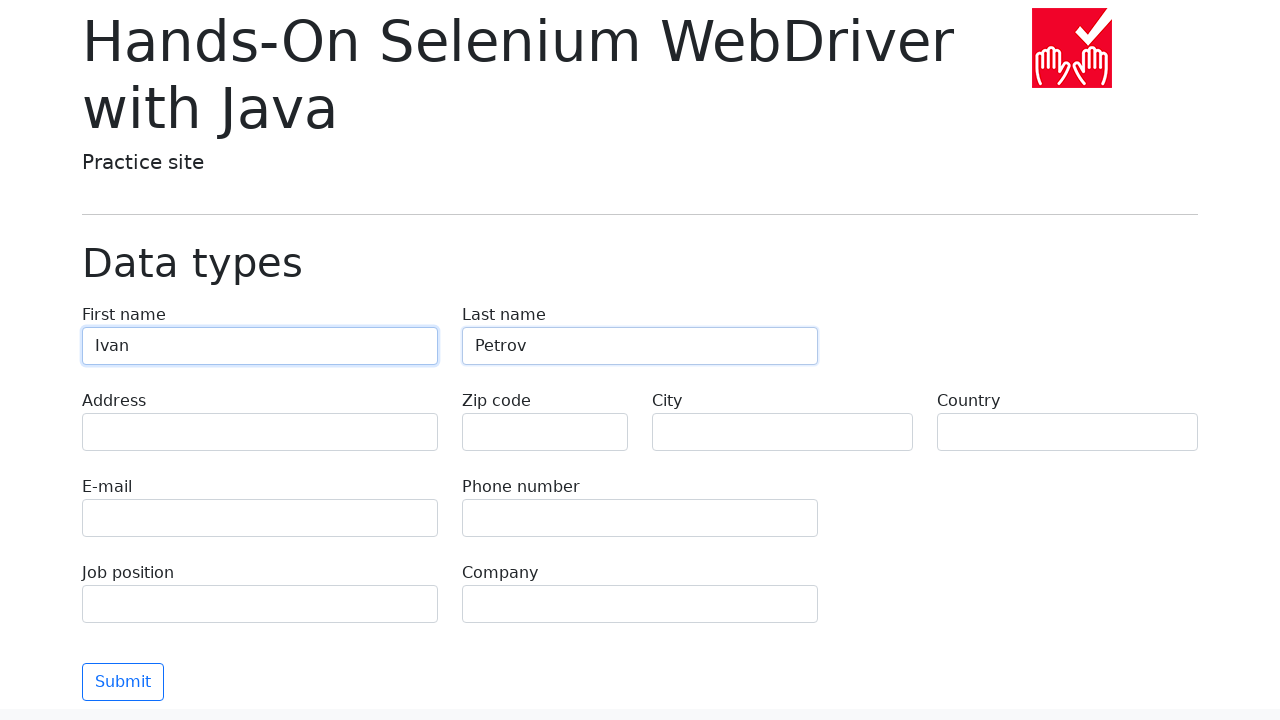

Filled address field with 'Lenina,55-3' on [name='address']
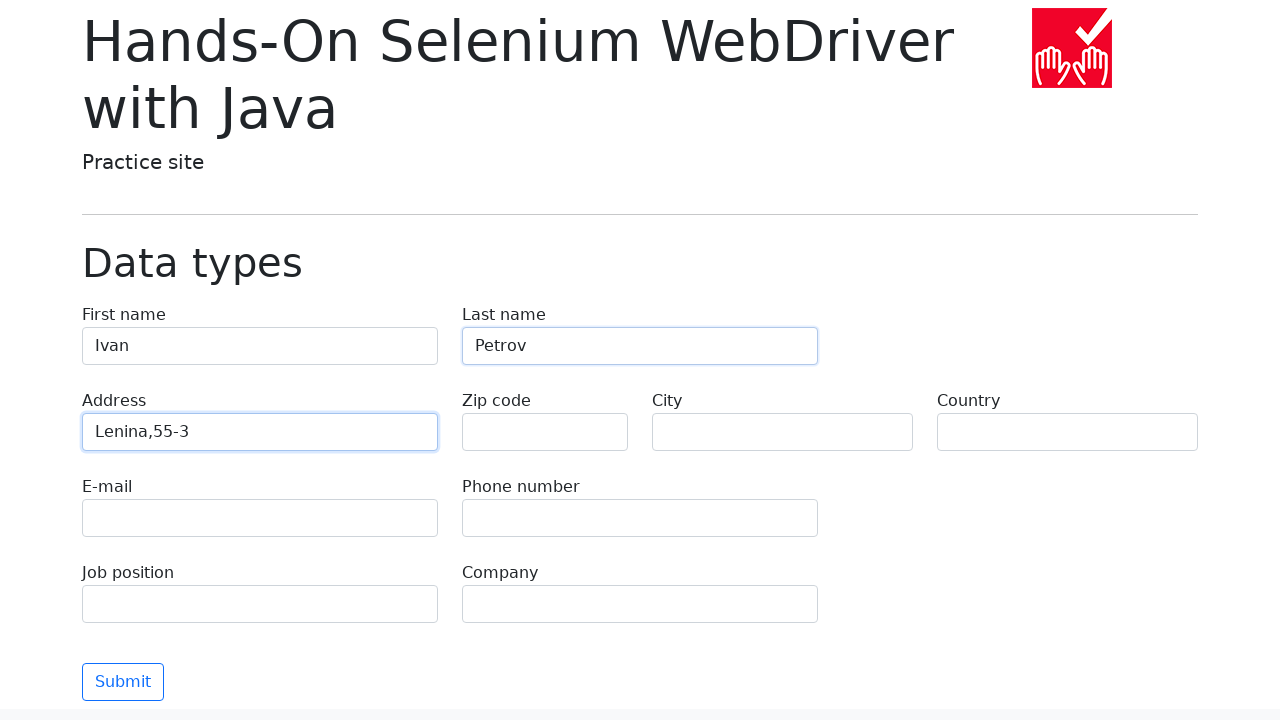

Left zip code field empty to trigger validation error on [name='zip-code']
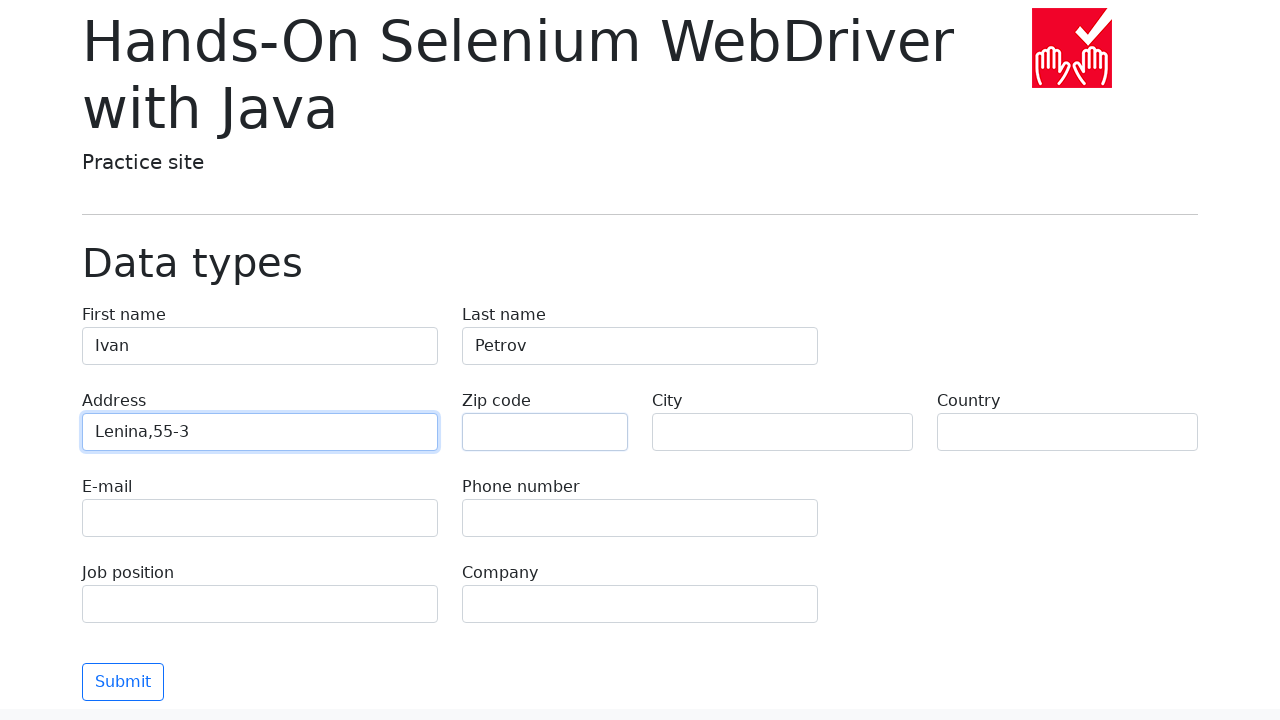

Filled city field with 'Moscow' on [name='city']
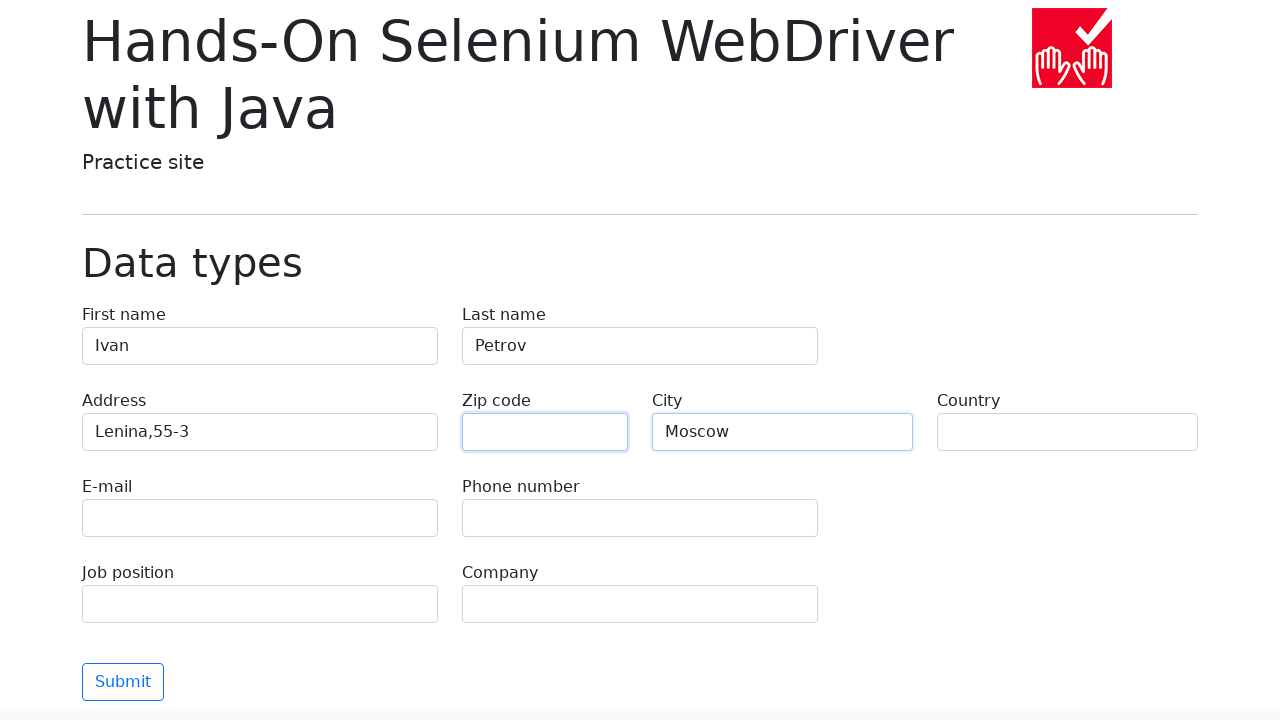

Filled country field with 'Russia' on [name='country']
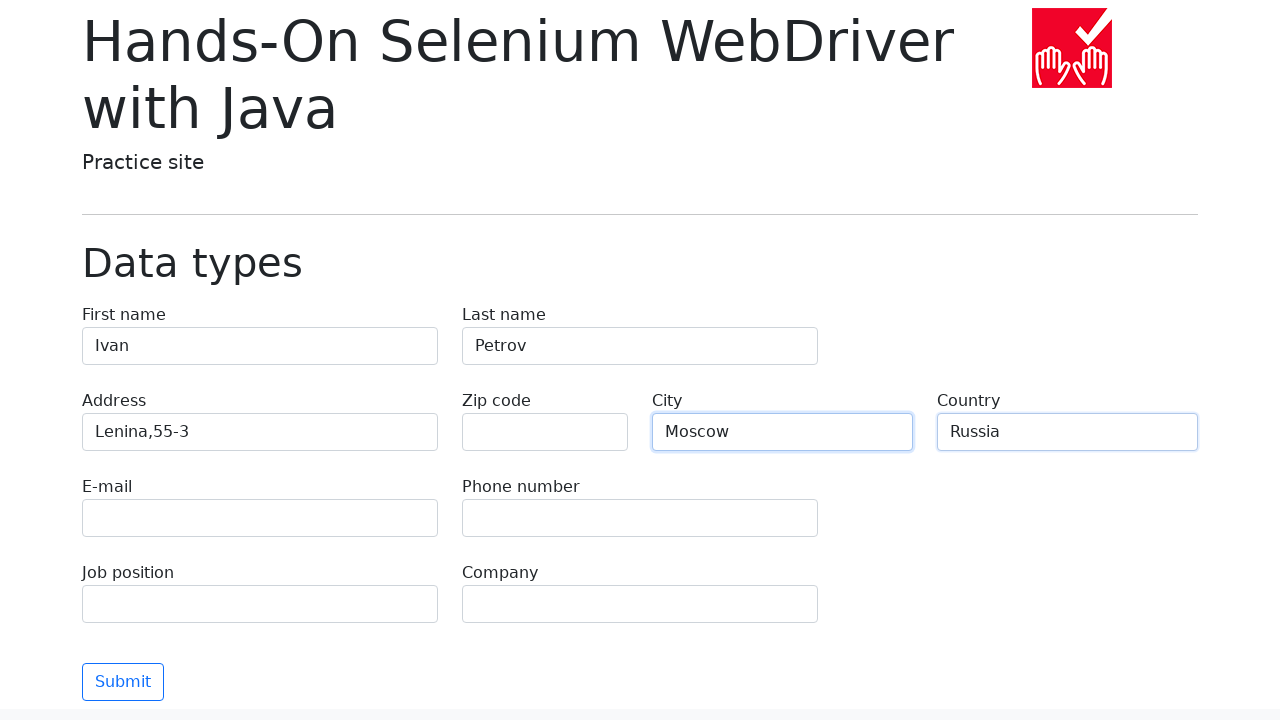

Filled email field with 'test@skypro.com' on [name='e-mail']
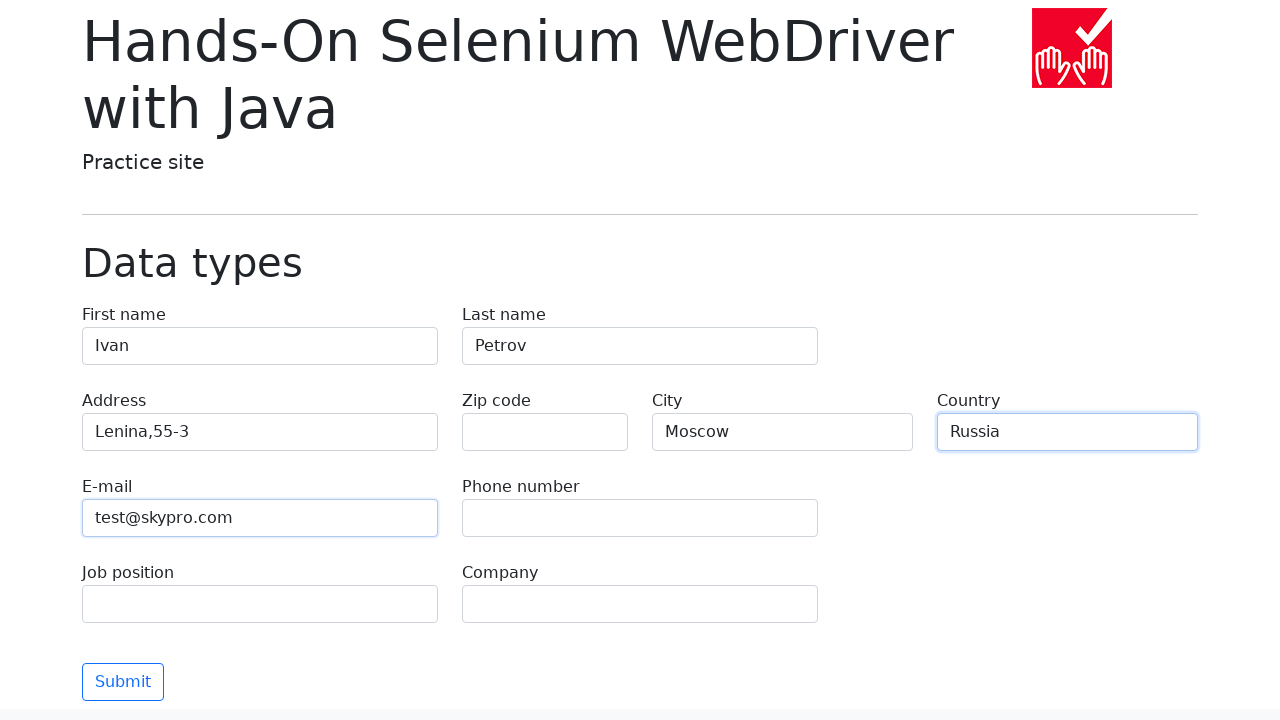

Filled phone field with '+7985899998787' on [name='phone']
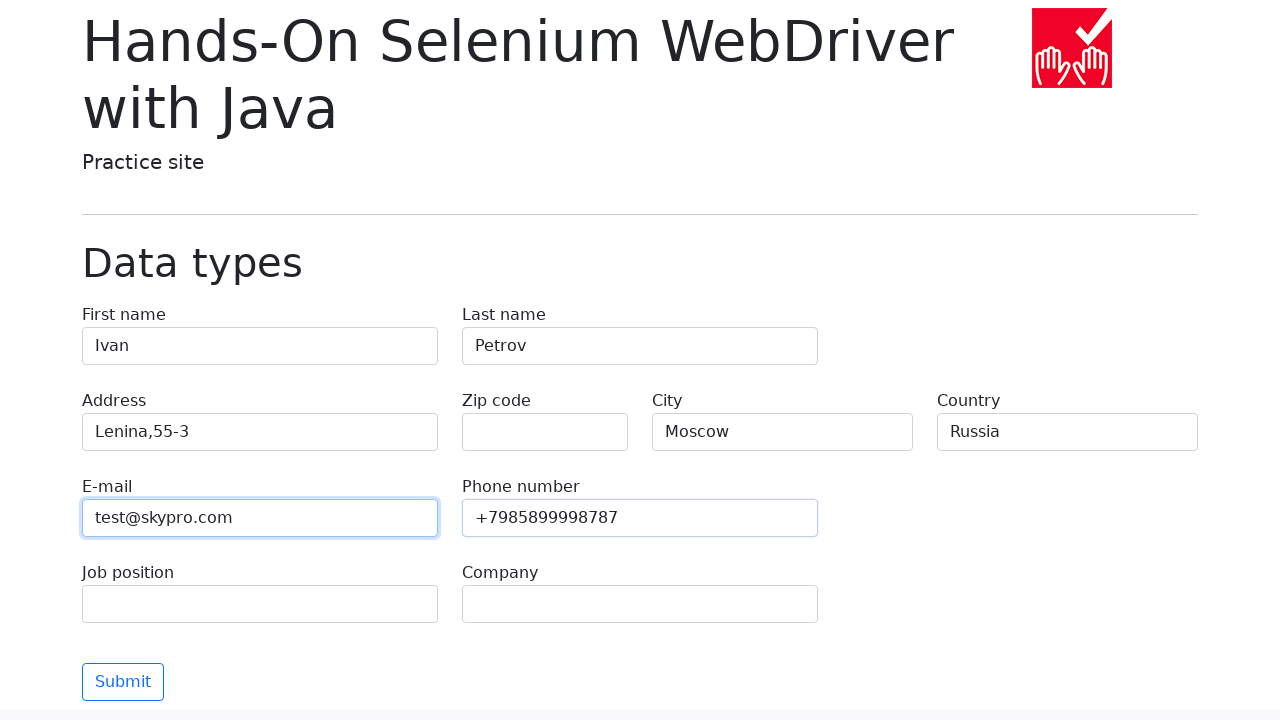

Filled job position field with 'QA' on [name='job-position']
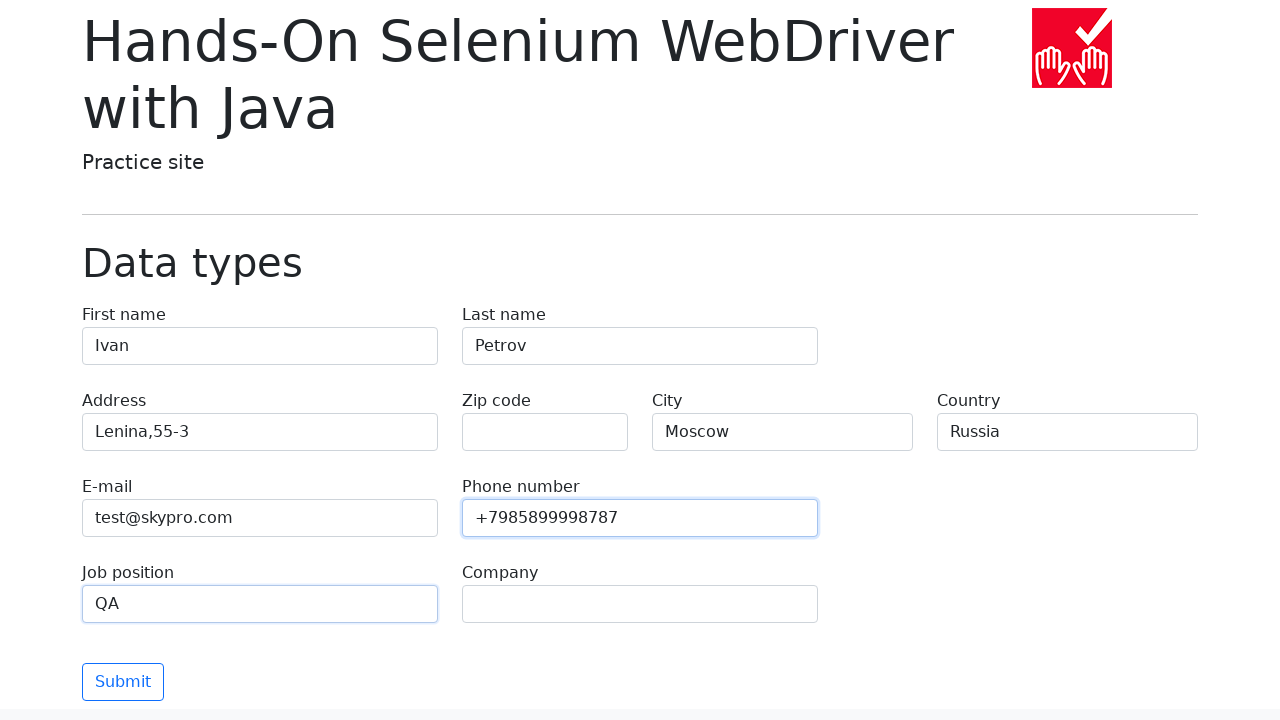

Filled company field with 'SkyPro' on [name='company']
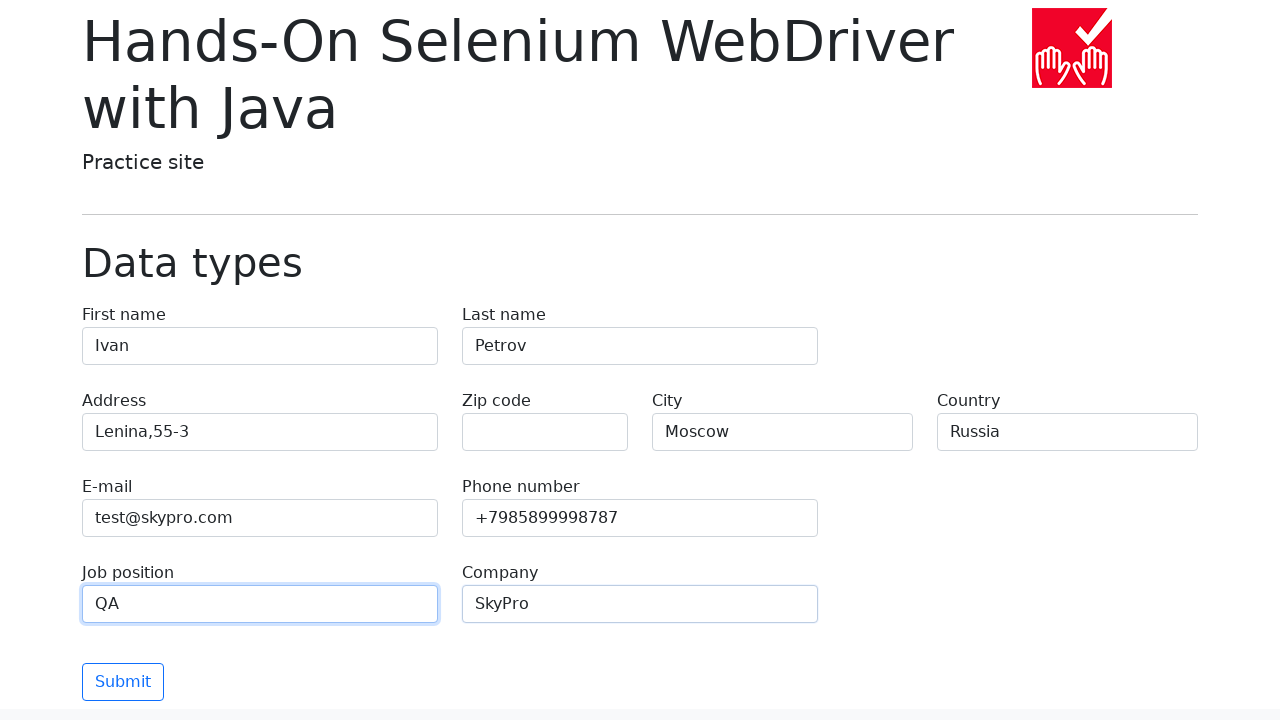

Clicked Submit button to submit the form at (123, 682) on xpath=//button[text()='Submit']
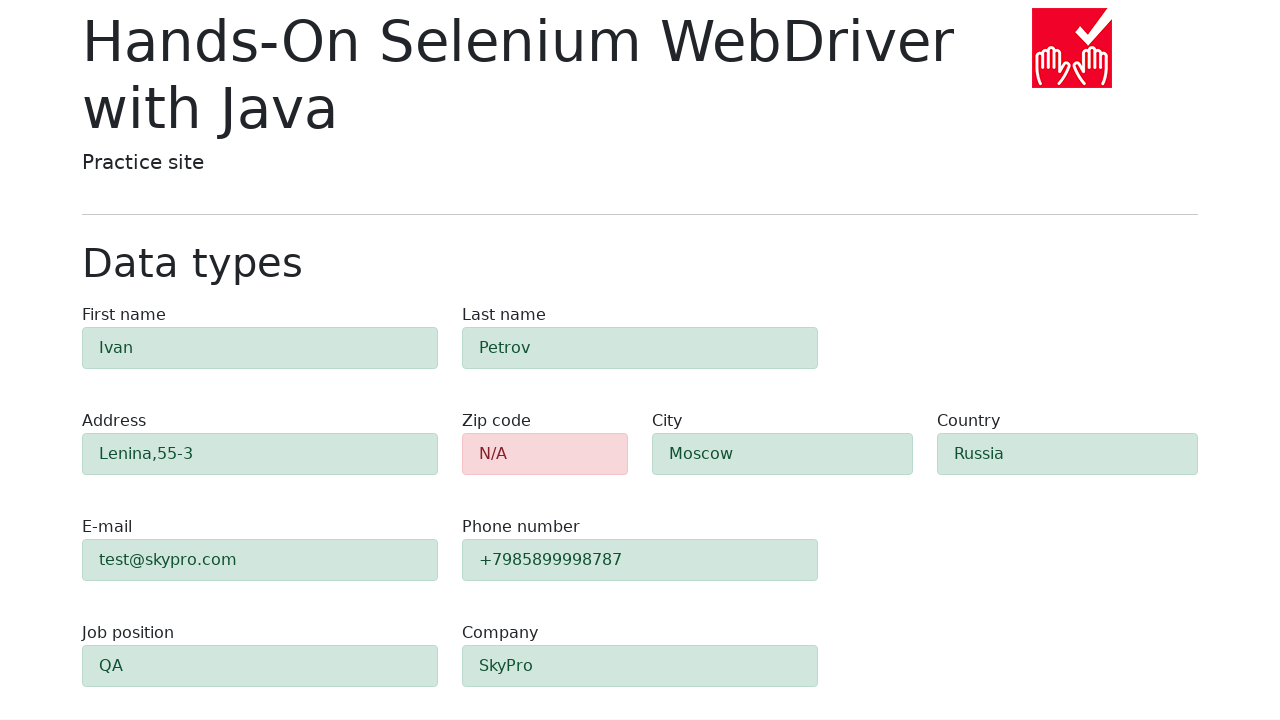

Zip code alert element is visible and ready
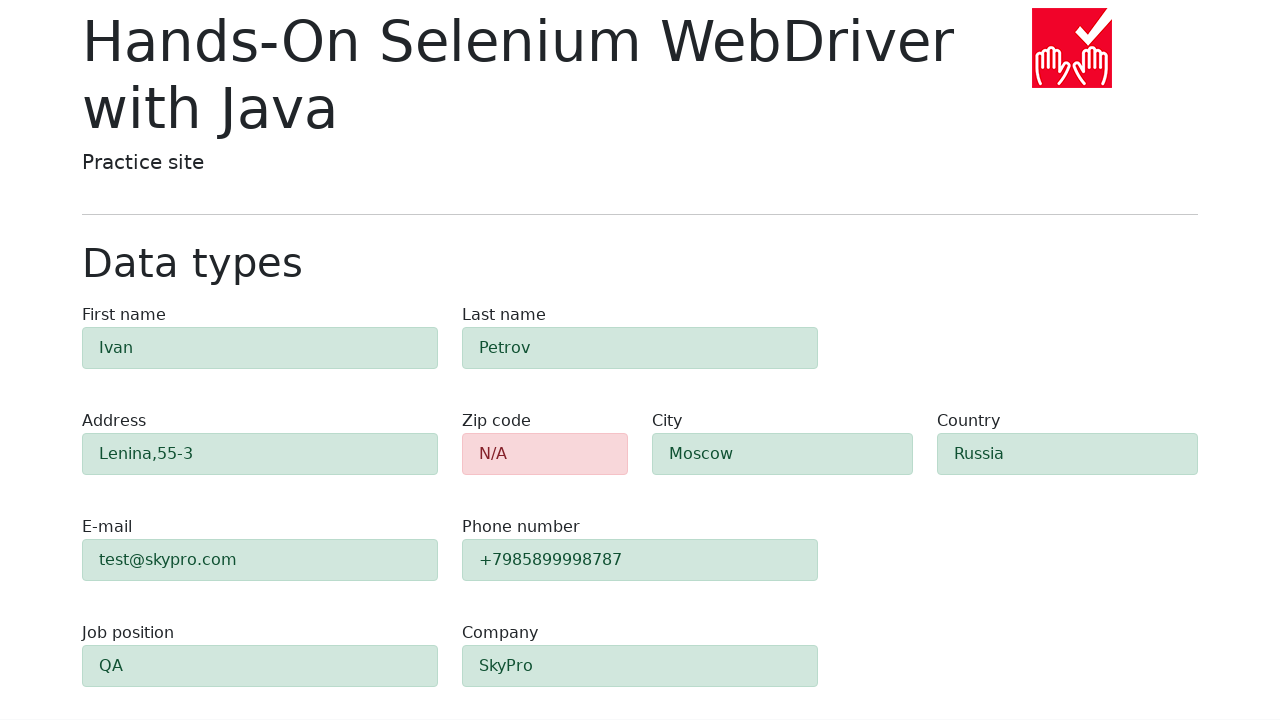

Verified zip code field has 'alert-danger' class indicating validation error
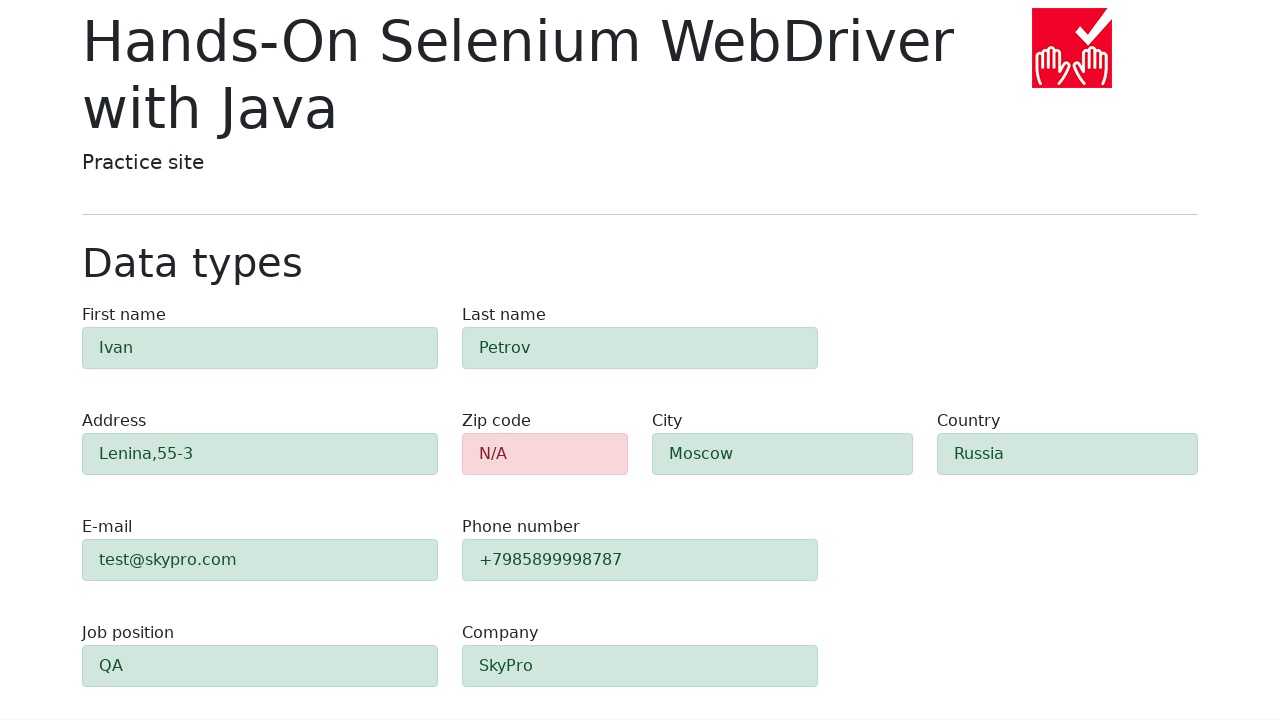

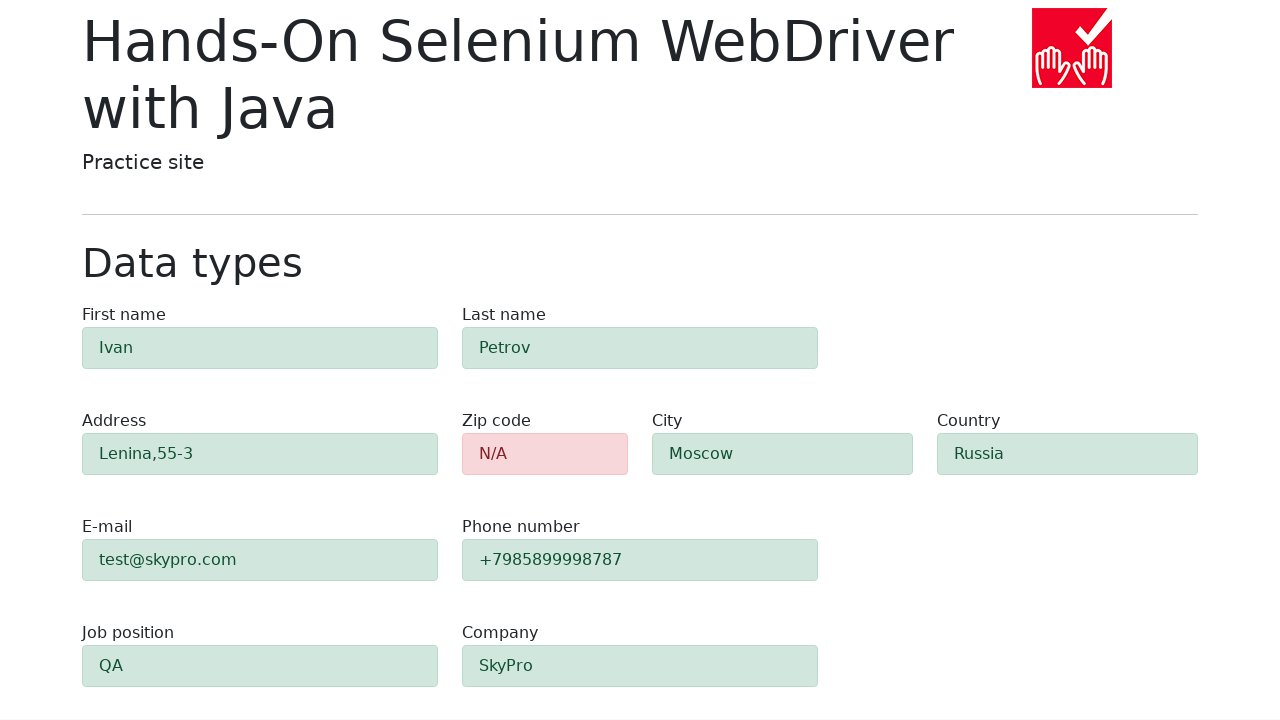